Tests loading images functionality by clicking on a link and waiting for an image element to become visible

Starting URL: https://bonigarcia.dev/selenium-webdriver-java/

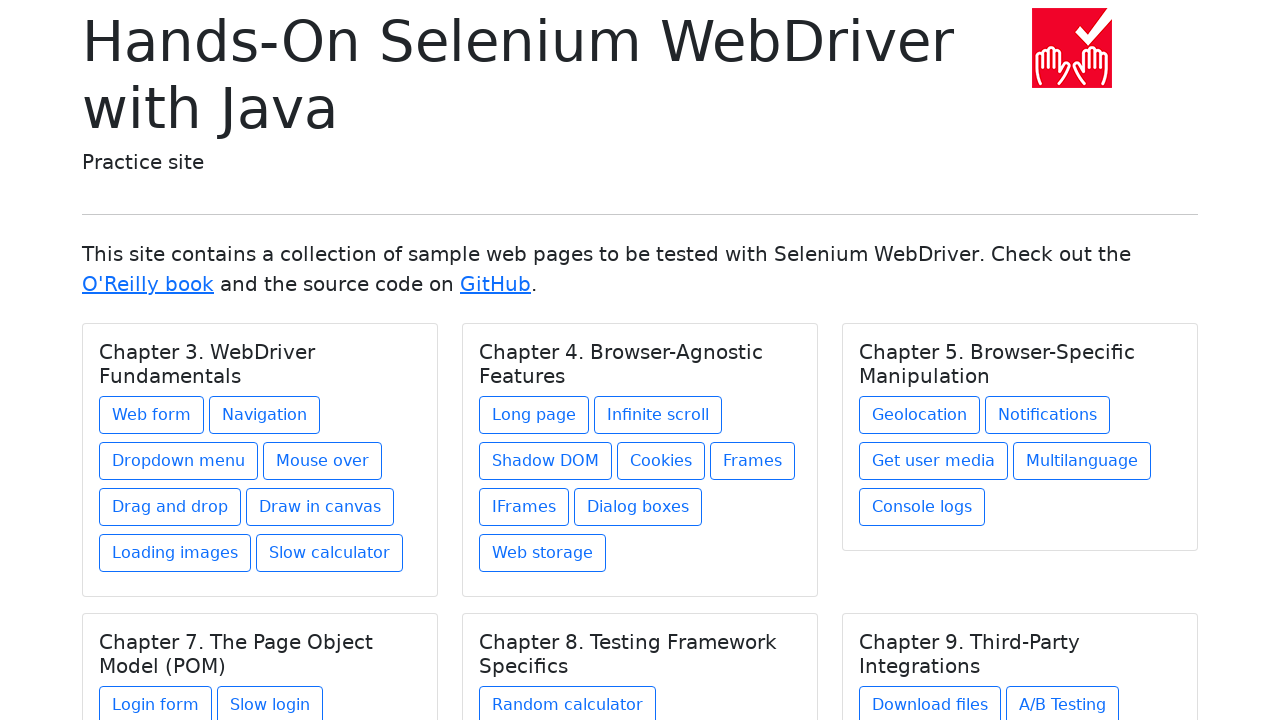

Clicked on 'Loading images' link at (175, 553) on text=Loading images
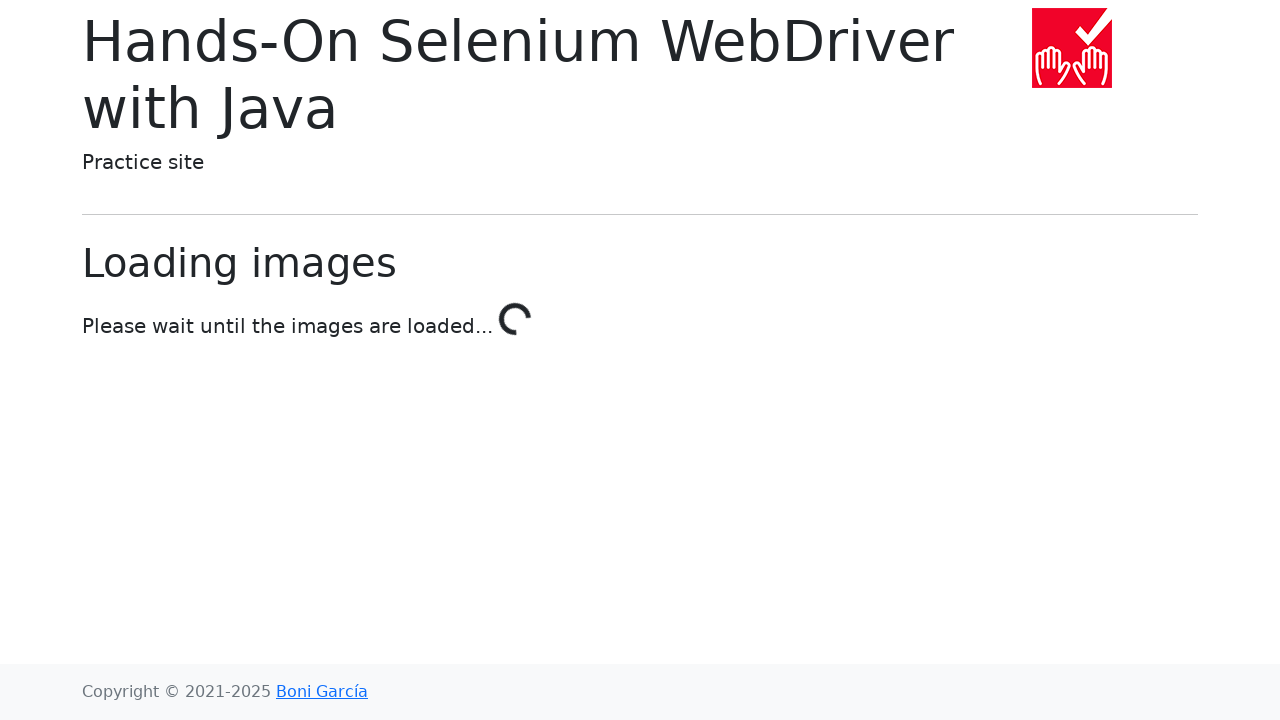

Compass image became visible in image container
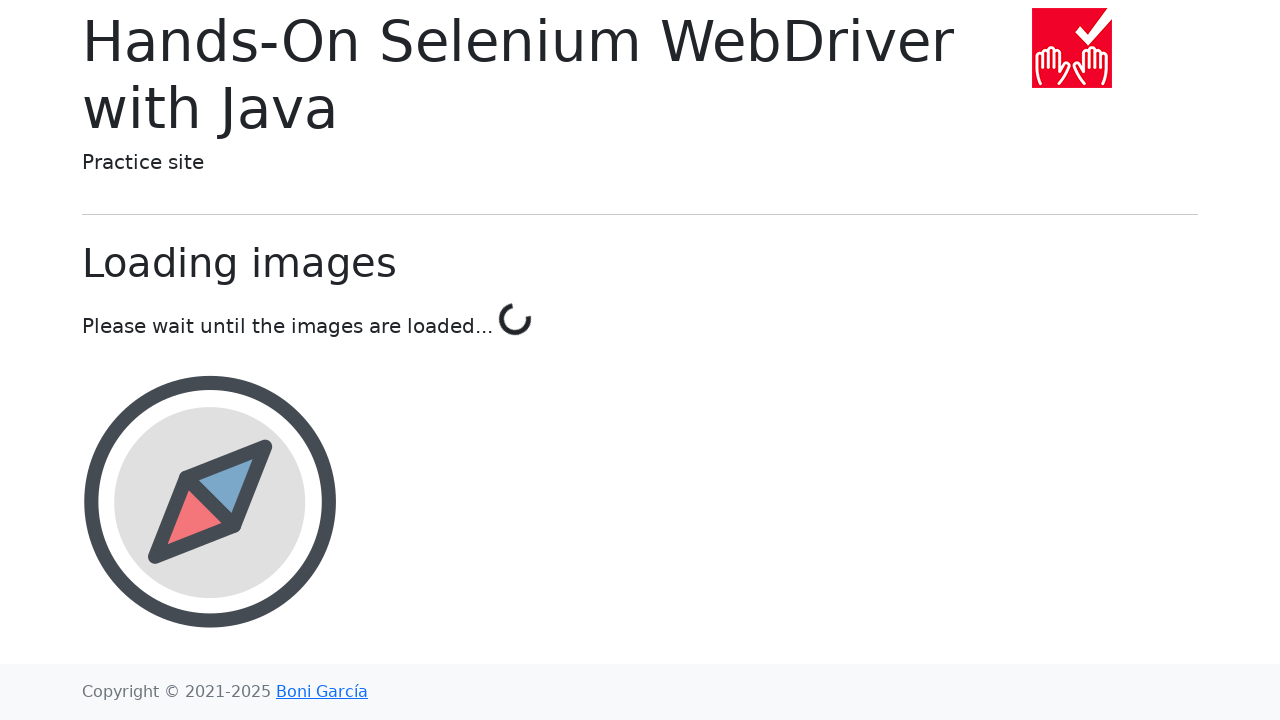

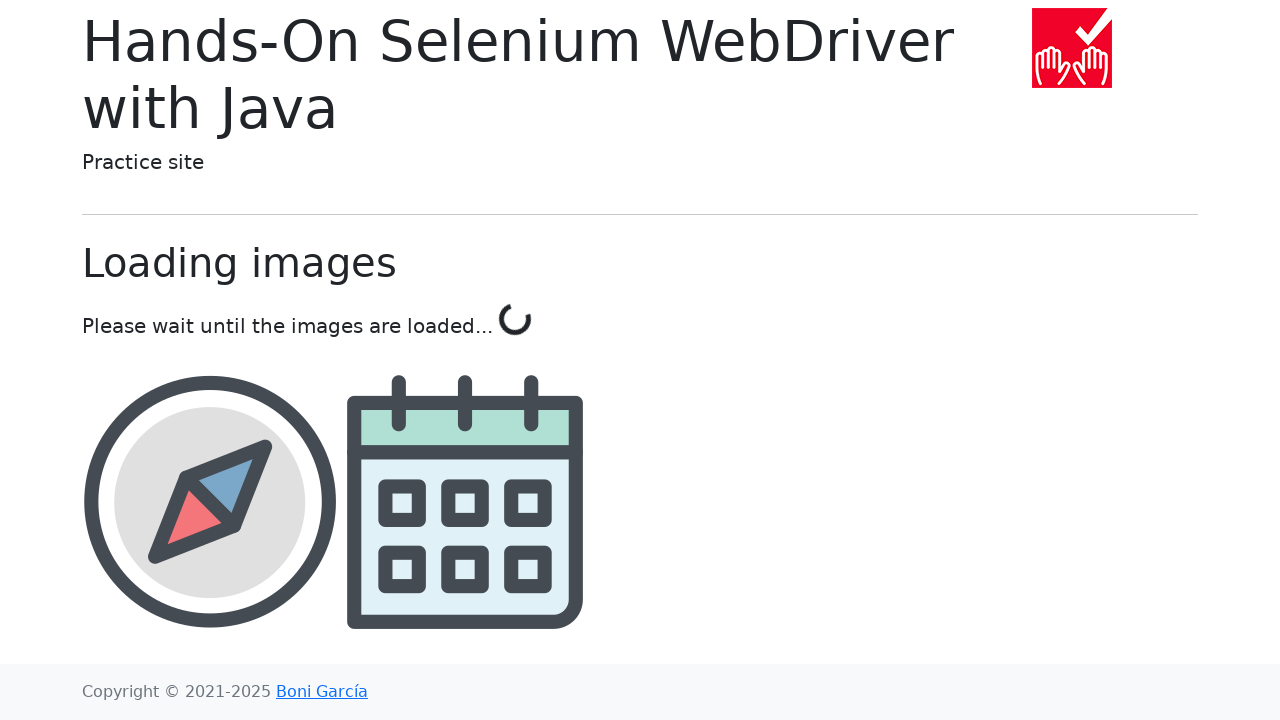